Tests the full name input field on DemoQA text box page by entering a name, submitting the form, and verifying the output displays the entered name

Starting URL: https://demoqa.com/text-box

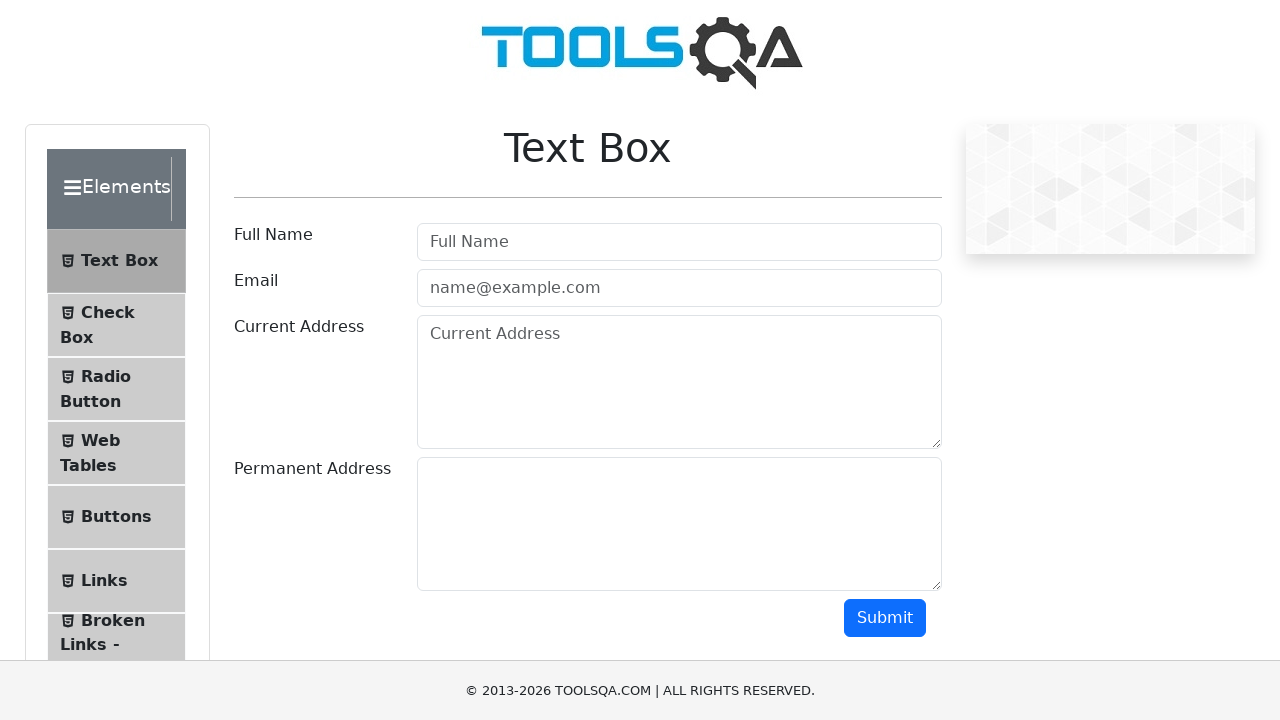

Filled full name field with 'Arnas' on #userName
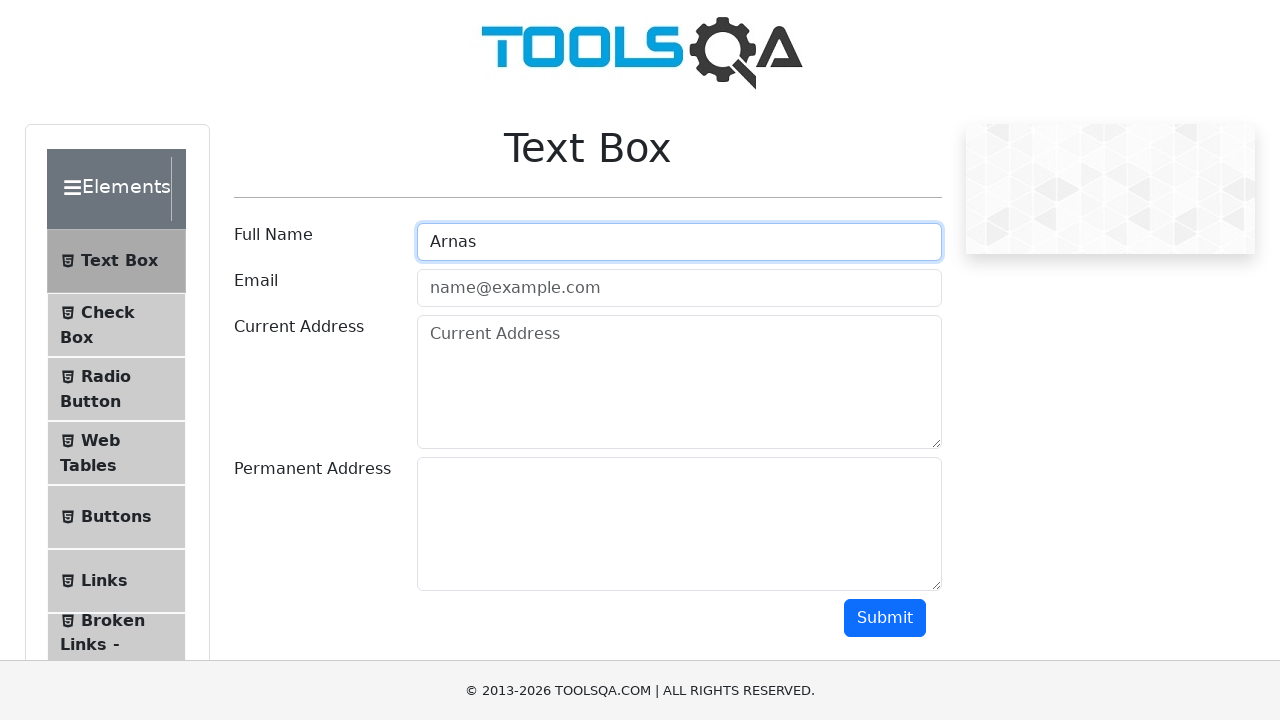

Clicked submit button at (885, 618) on #submit
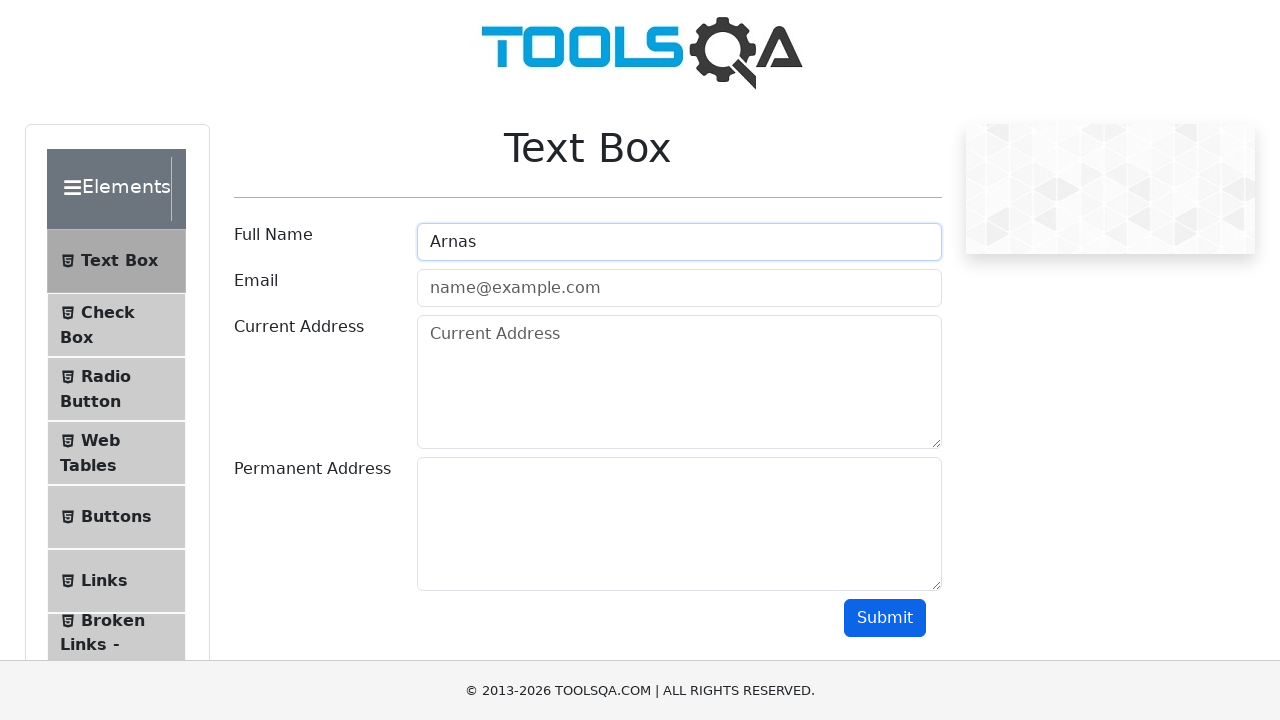

Output section loaded
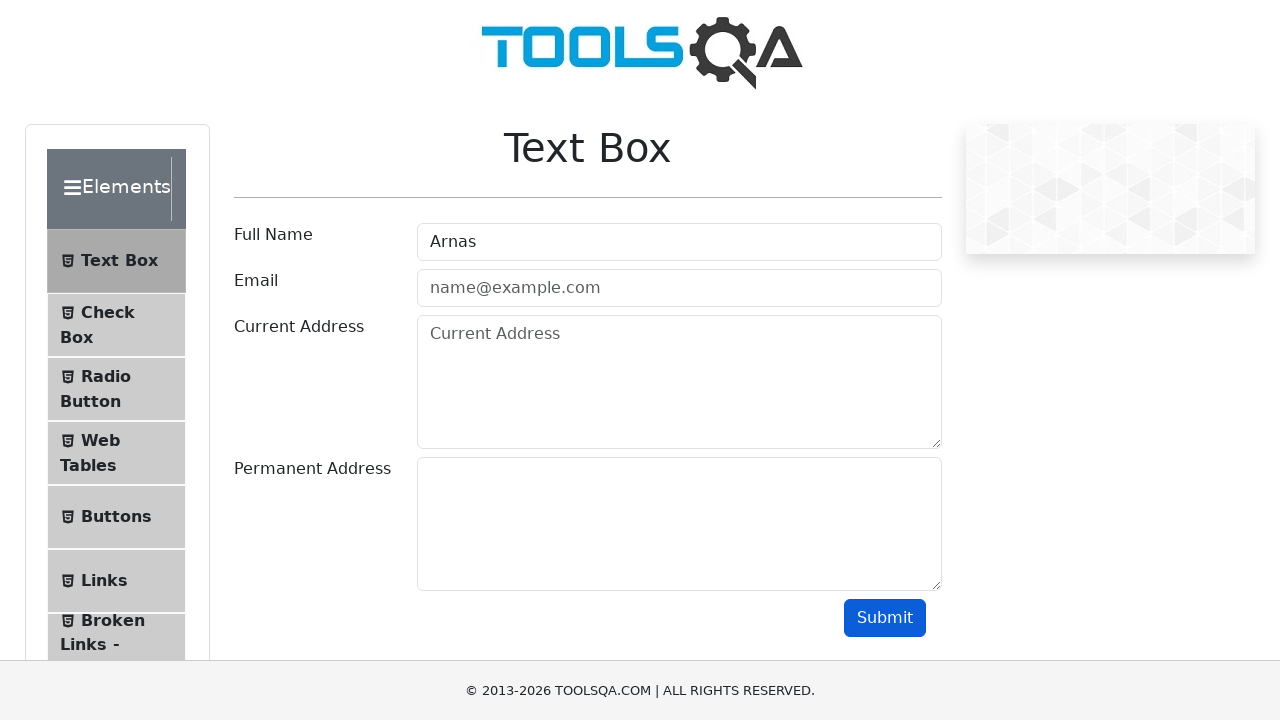

Located name output element
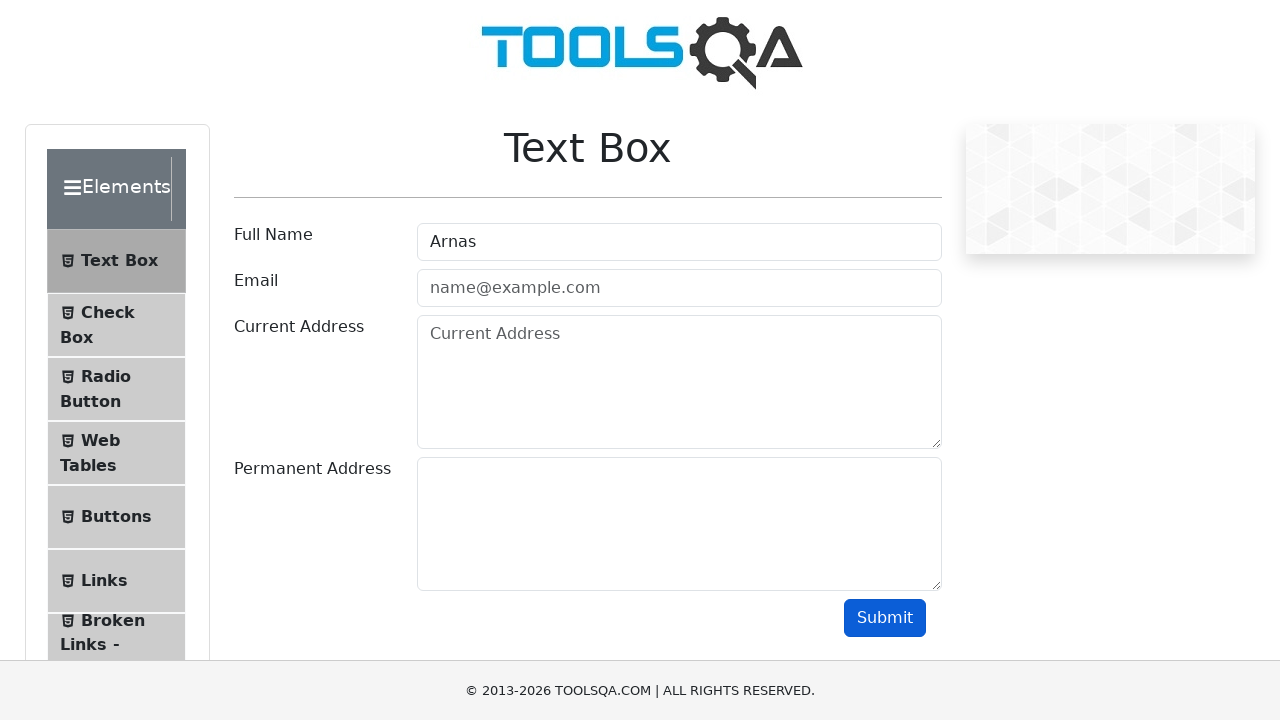

Verified that 'Arnas' is displayed in the output
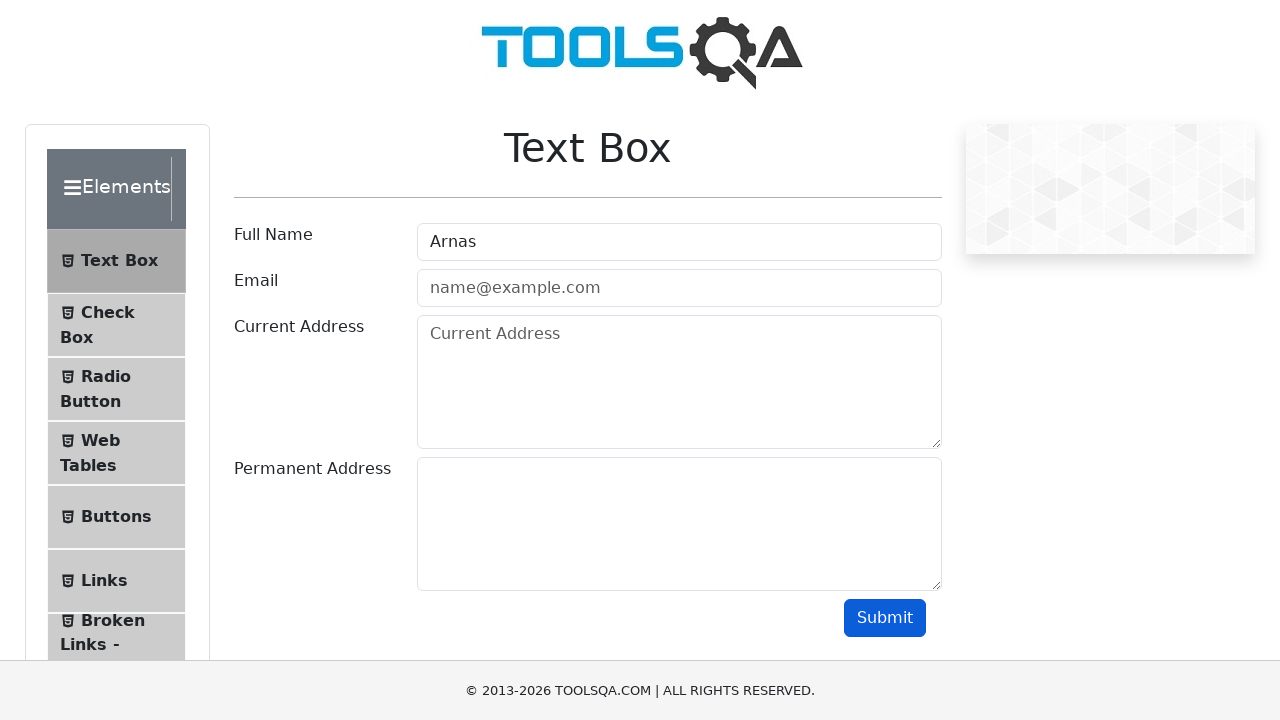

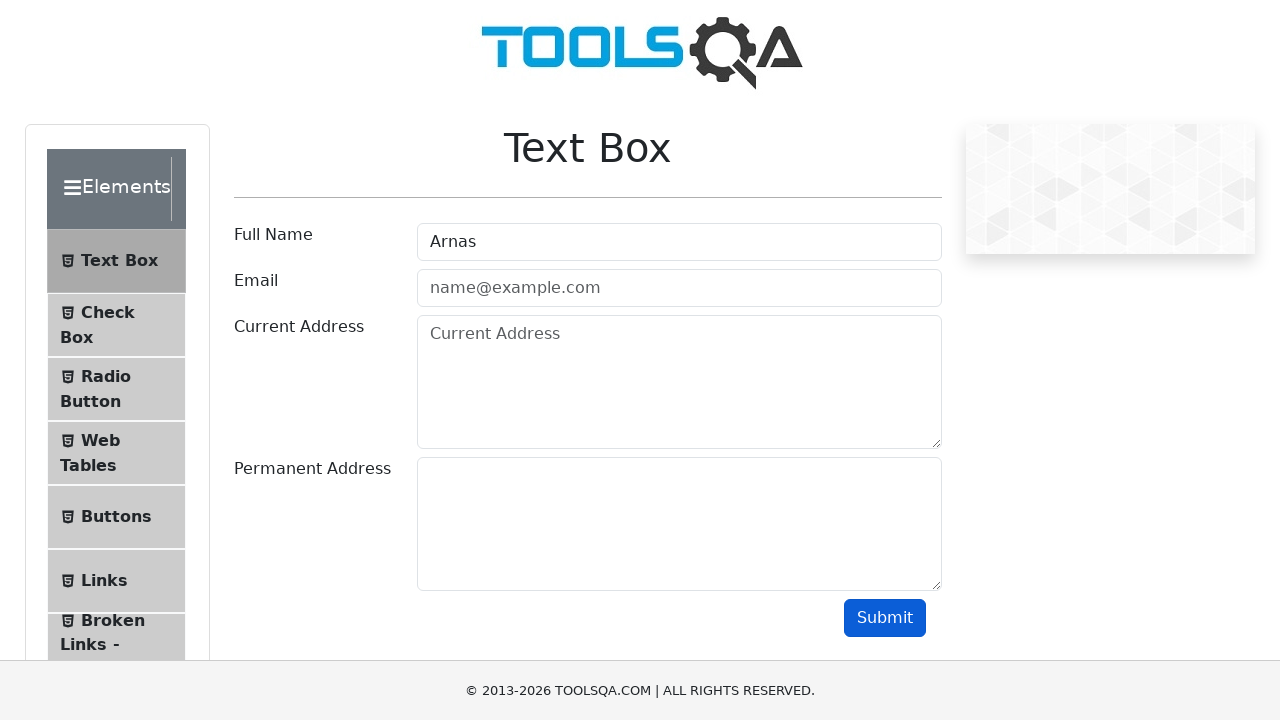